Tests scrolling to a "View More" button element on a Vietnamese e-commerce category page

Starting URL: https://tiki.vn/tac-pham-kinh-dien-viet-nam/c67995

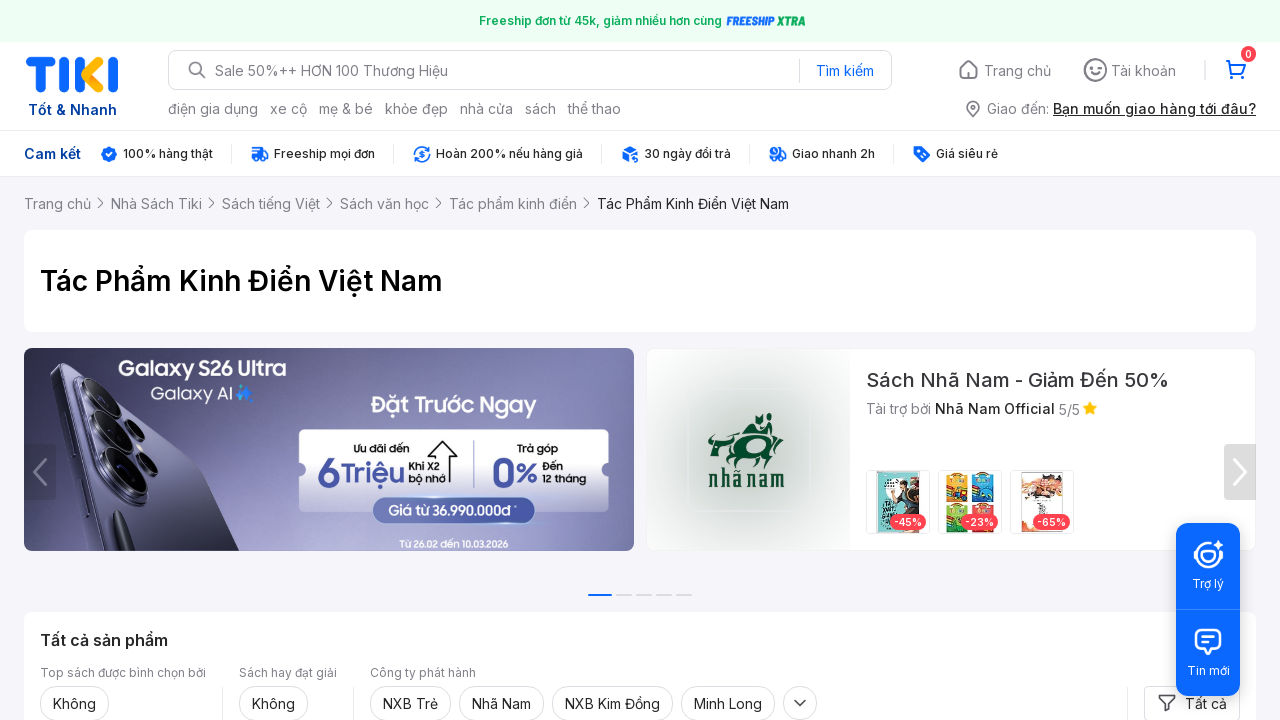

Located the View More button element on the Vietnamese e-commerce category page
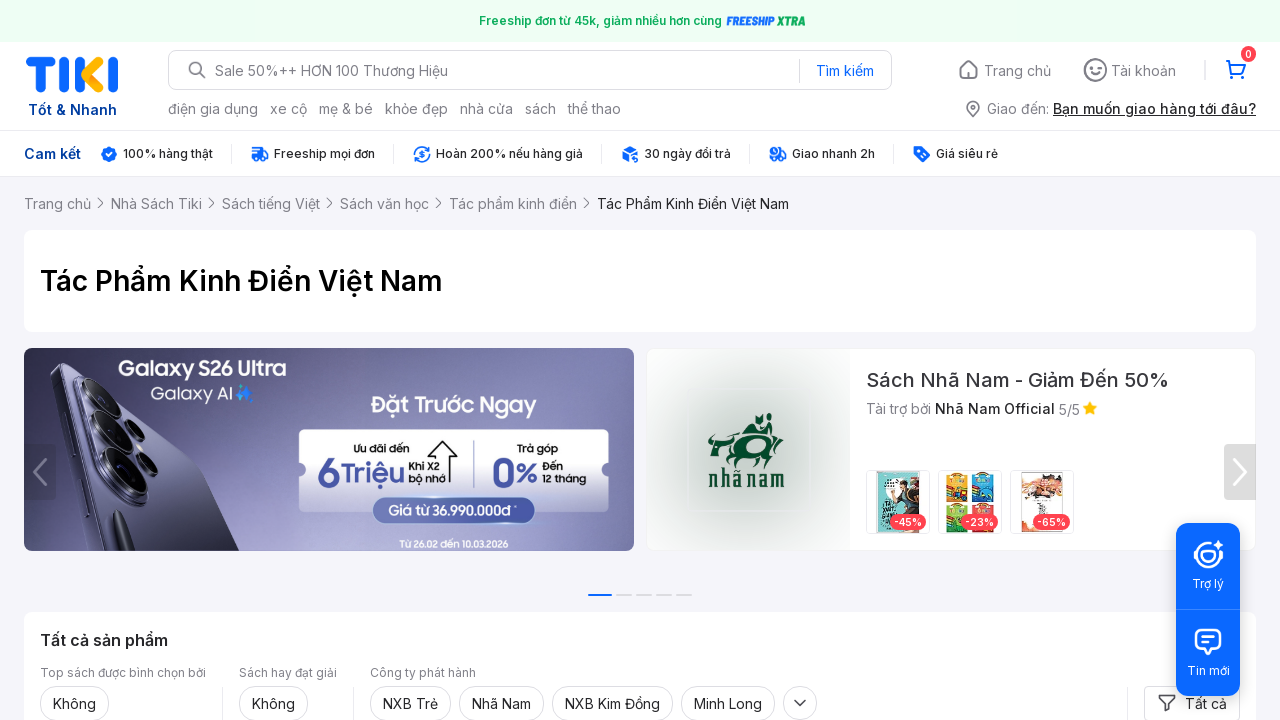

Scrolled to the View More button element
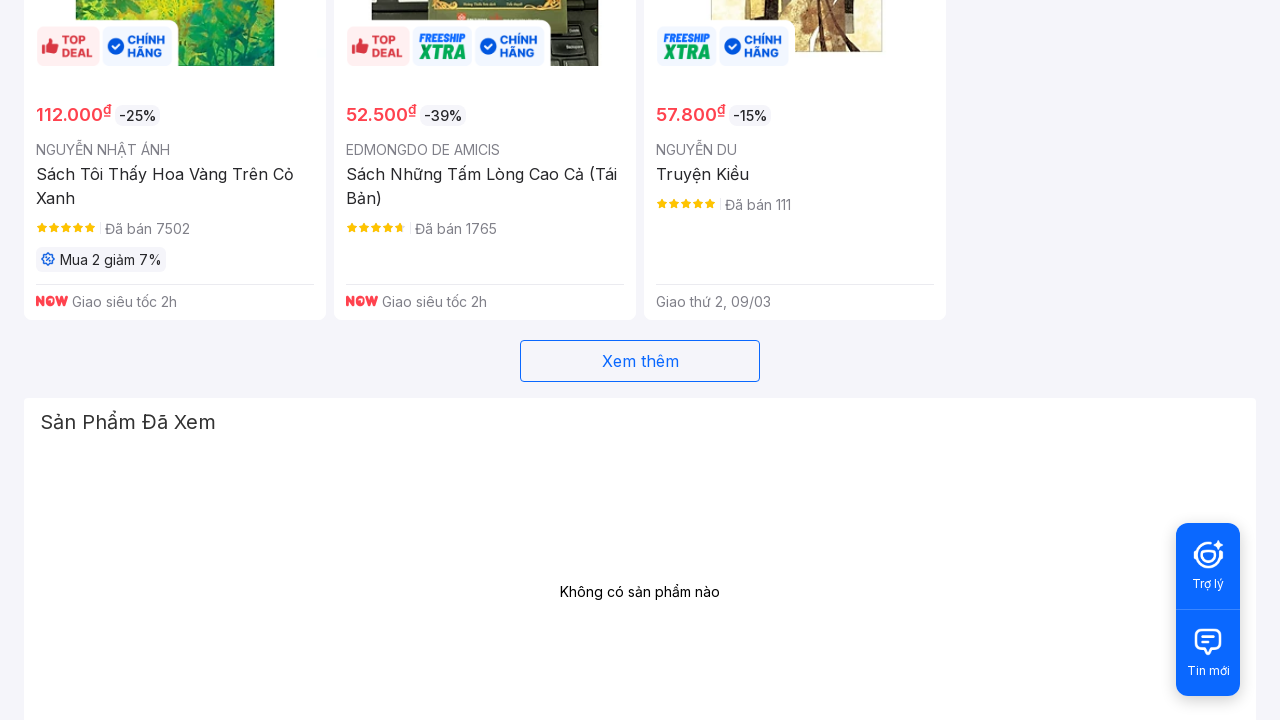

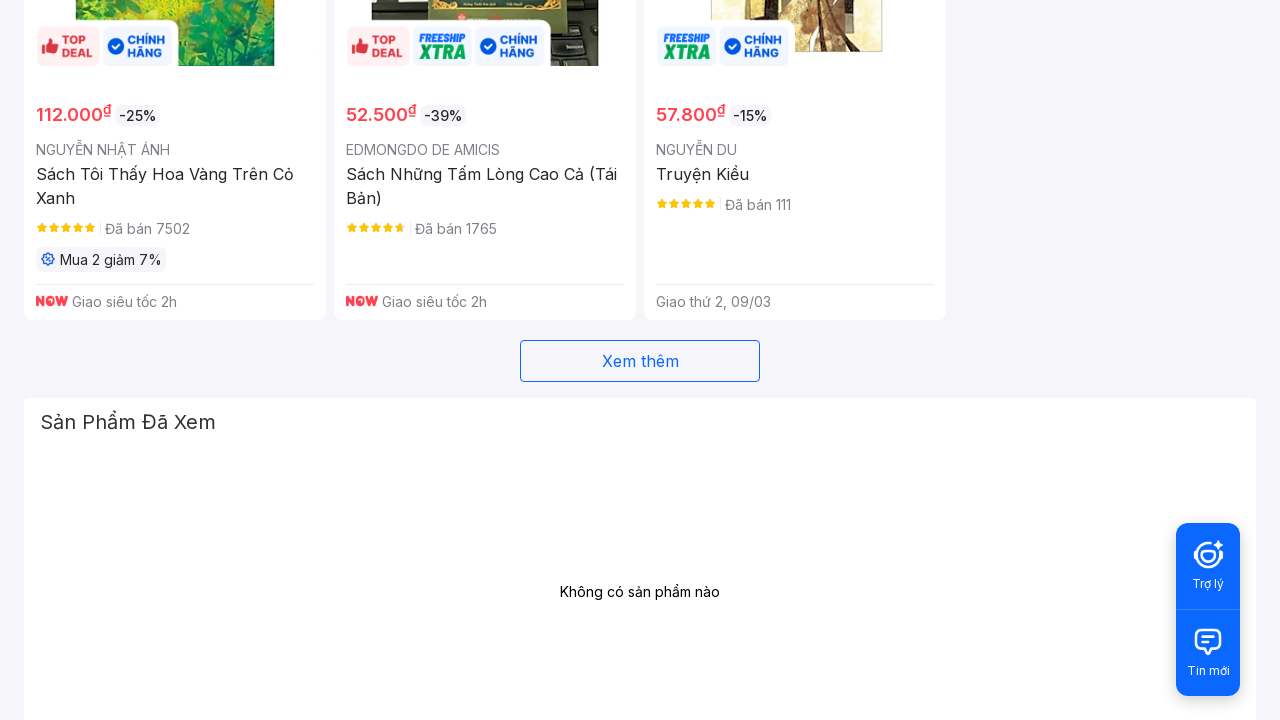